Tests clicking the search button on the APSRTC online bus booking website using JavaScript click execution

Starting URL: https://www.apsrtconline.in/oprs-web/

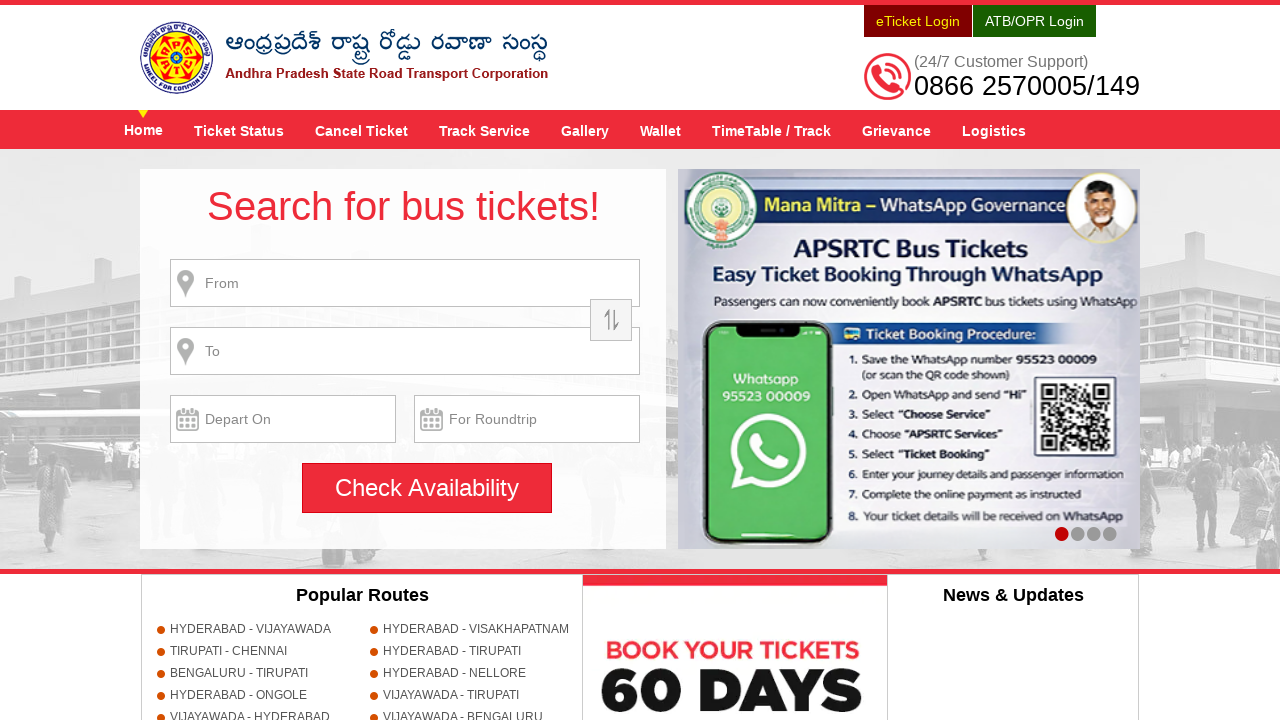

Navigated to APSRTC online bus booking website
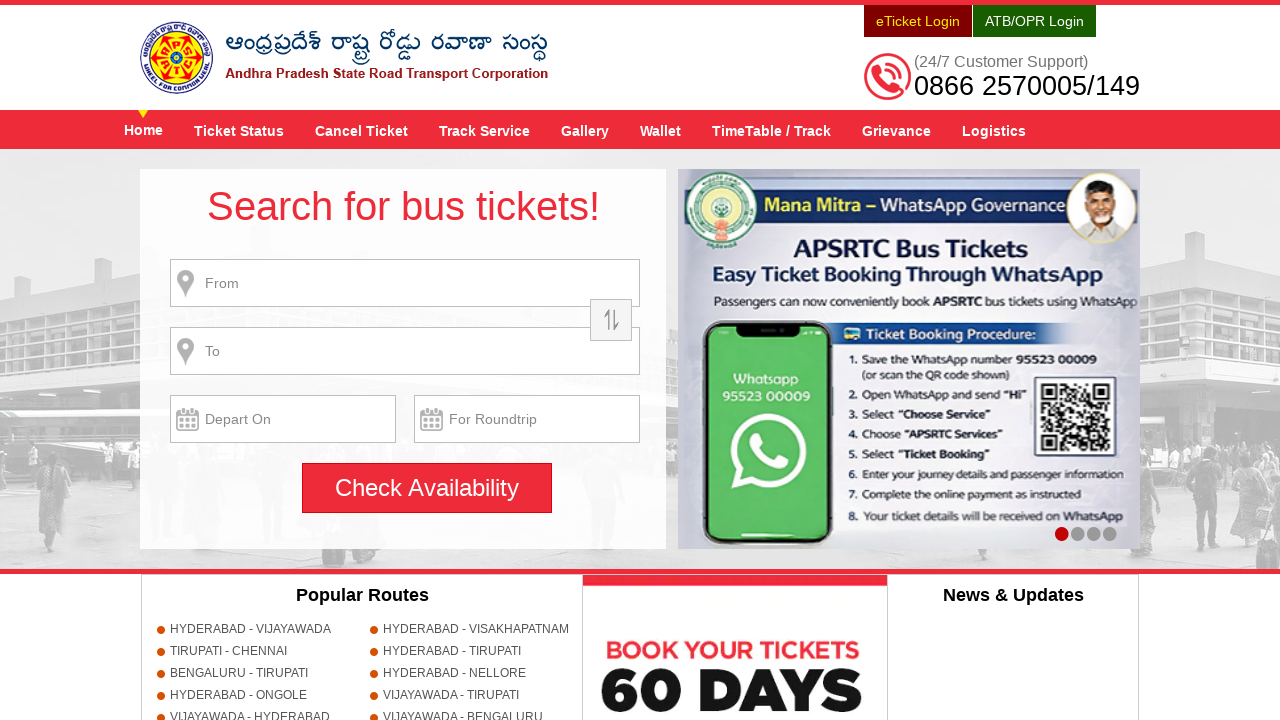

Clicked search button using JavaScript execution
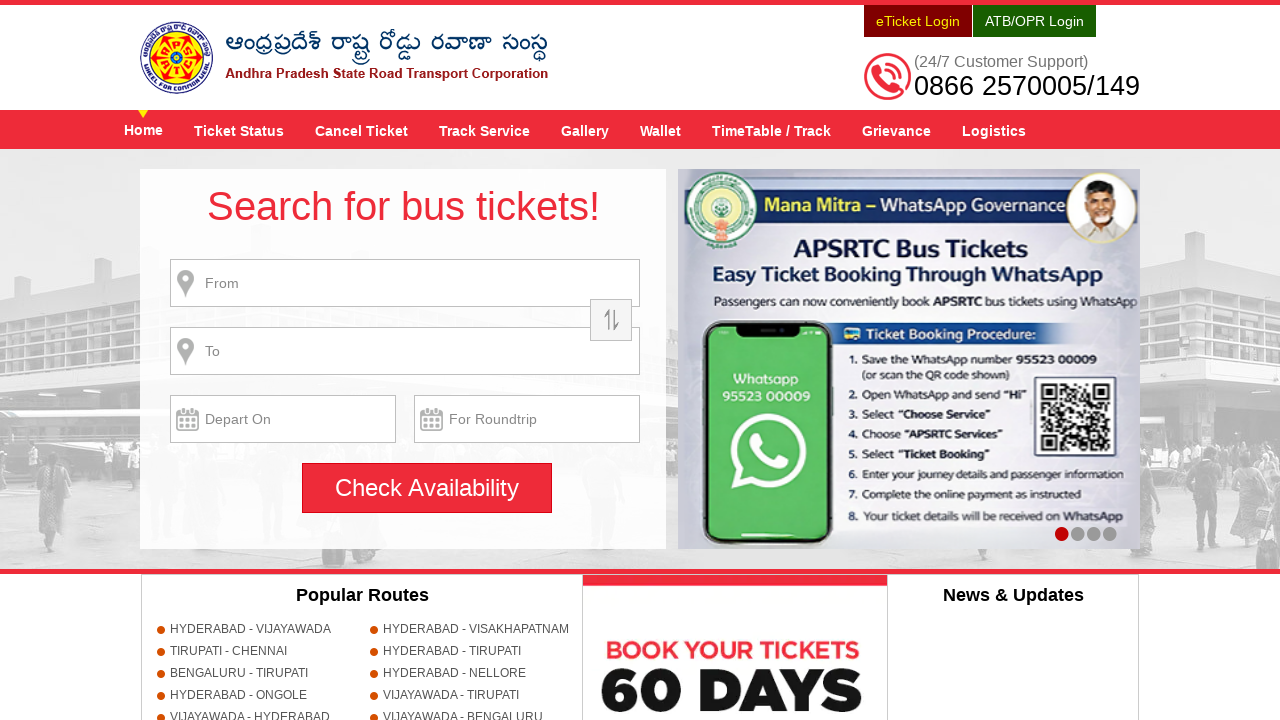

Waited 2 seconds for search response
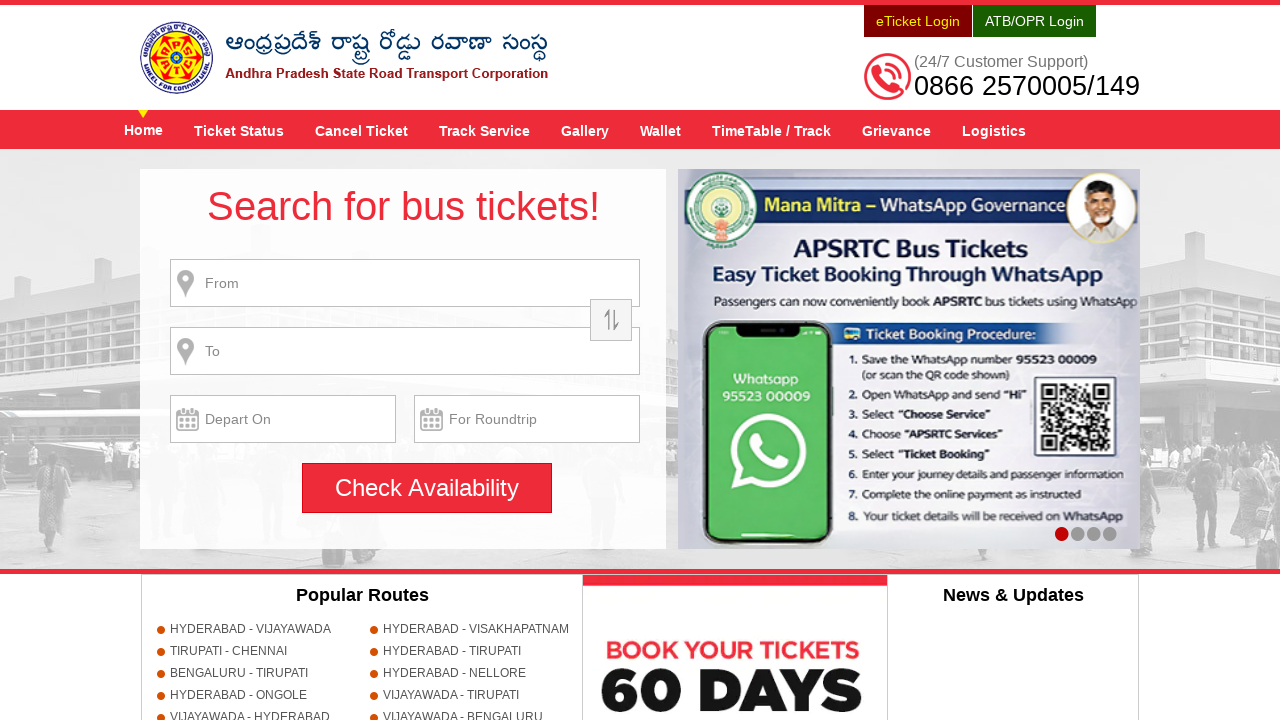

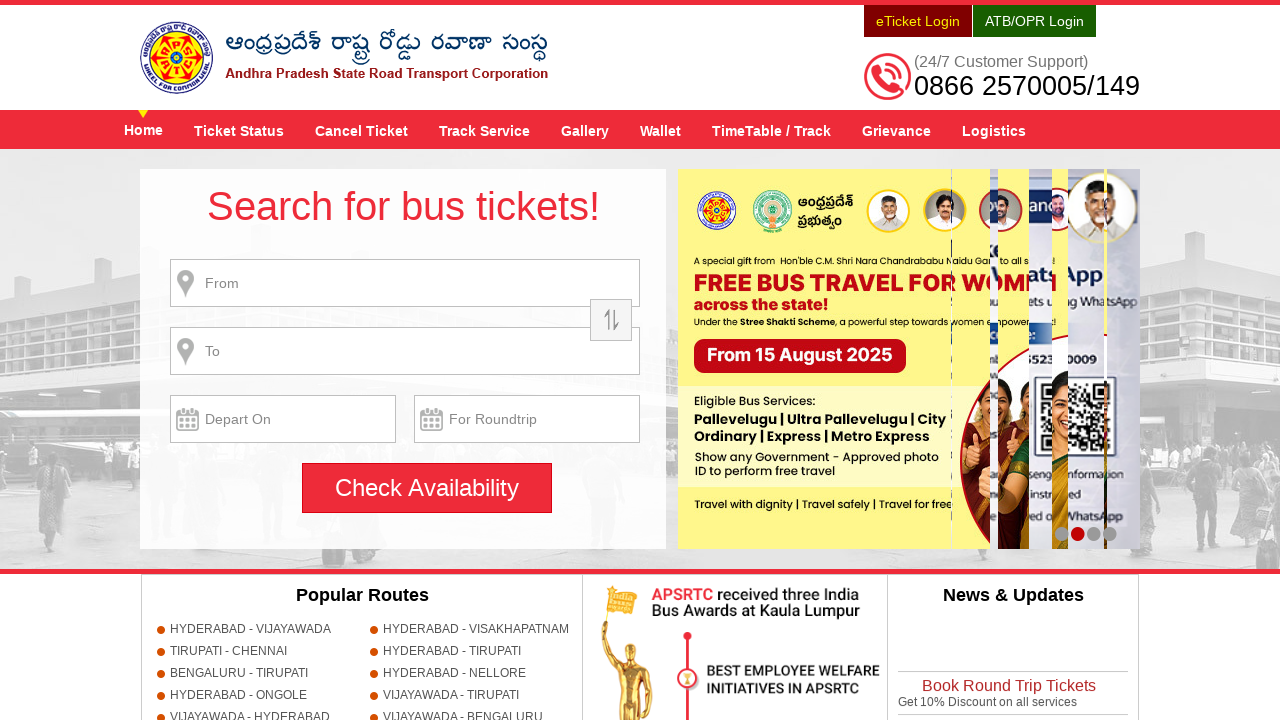